Tests table sorting by clicking the Due column header twice to sort in descending order

Starting URL: http://the-internet.herokuapp.com/tables

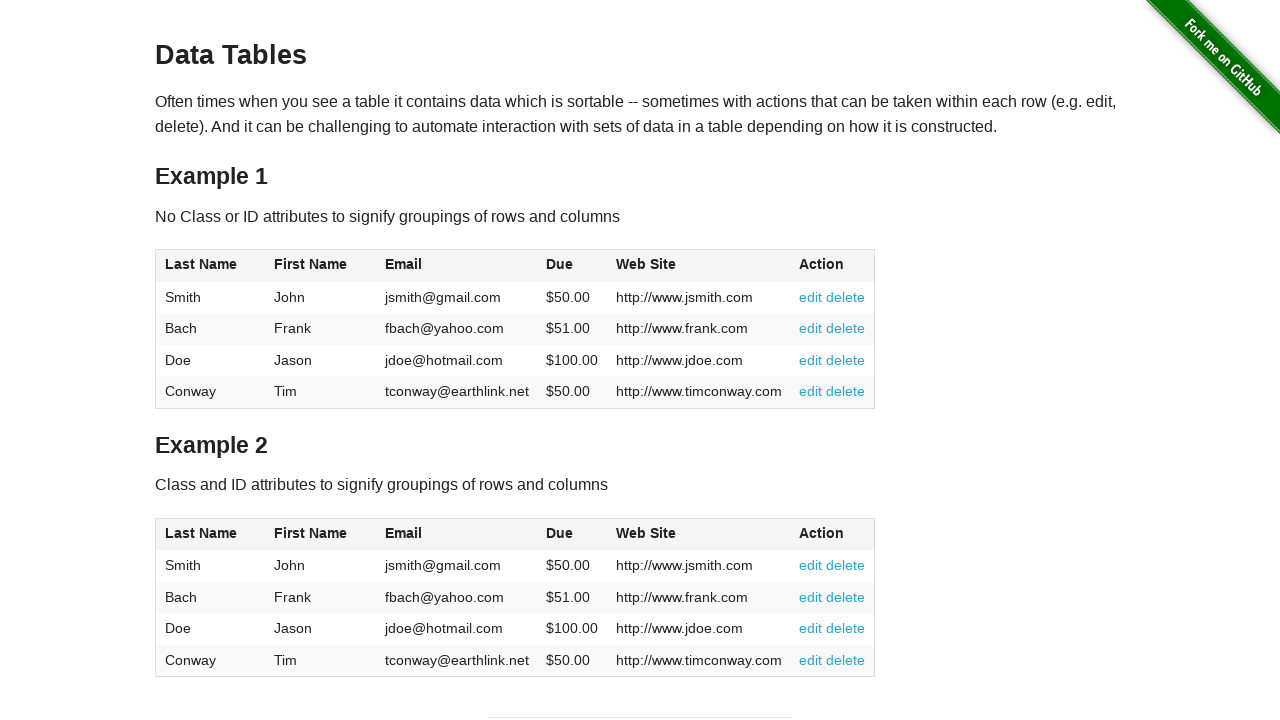

Clicked Due column header first time to sort in ascending order at (572, 266) on #table1 thead tr th:nth-of-type(4)
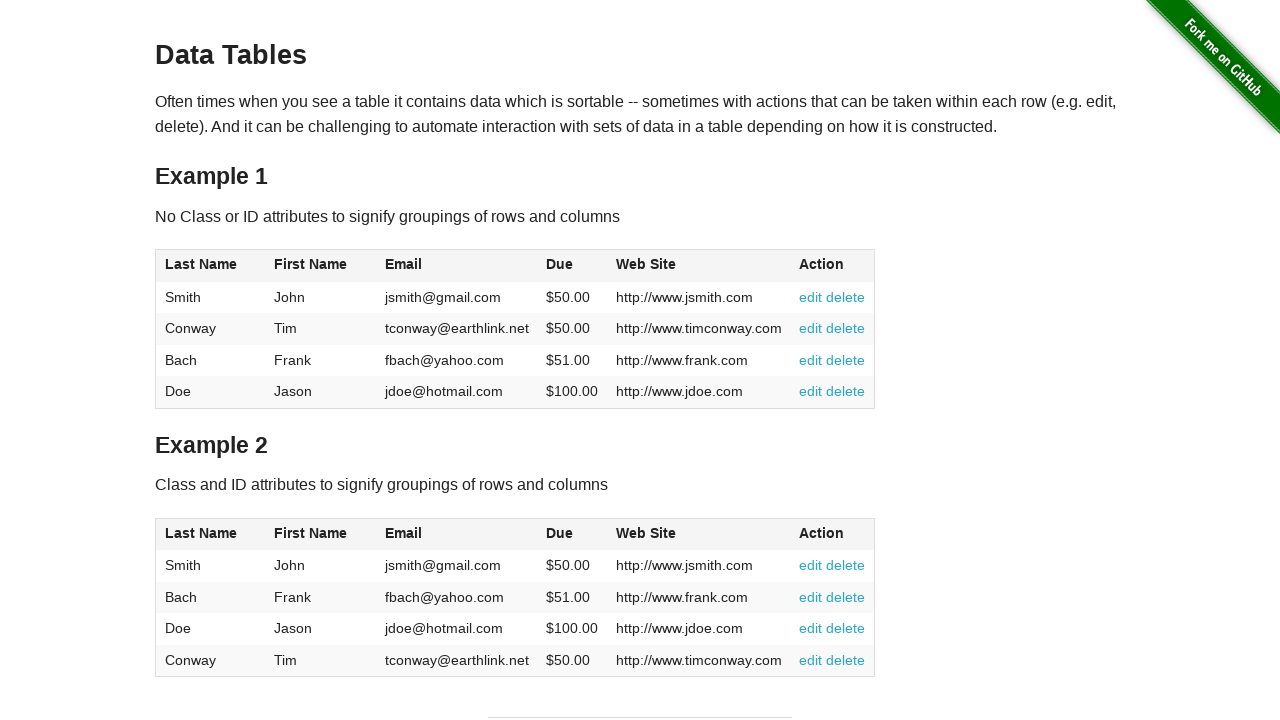

Clicked Due column header second time to sort in descending order at (572, 266) on #table1 thead tr th:nth-of-type(4)
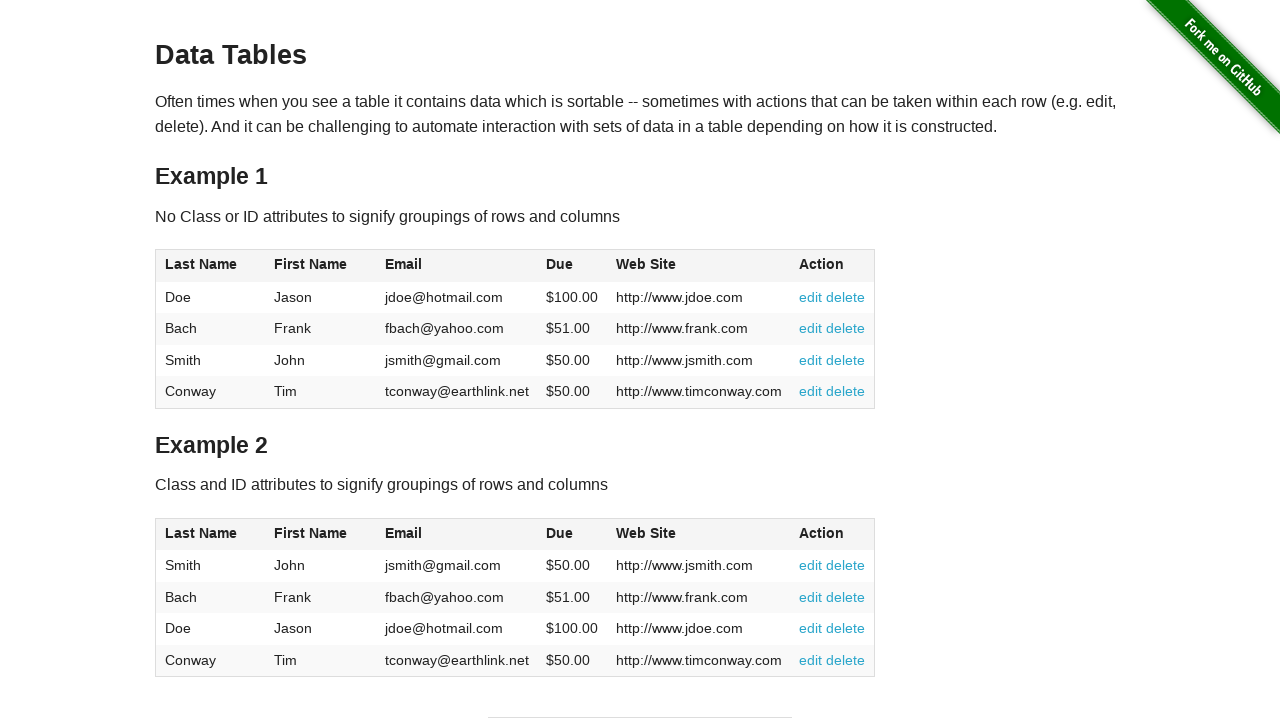

Table data loaded and table sorted by Due column in descending order
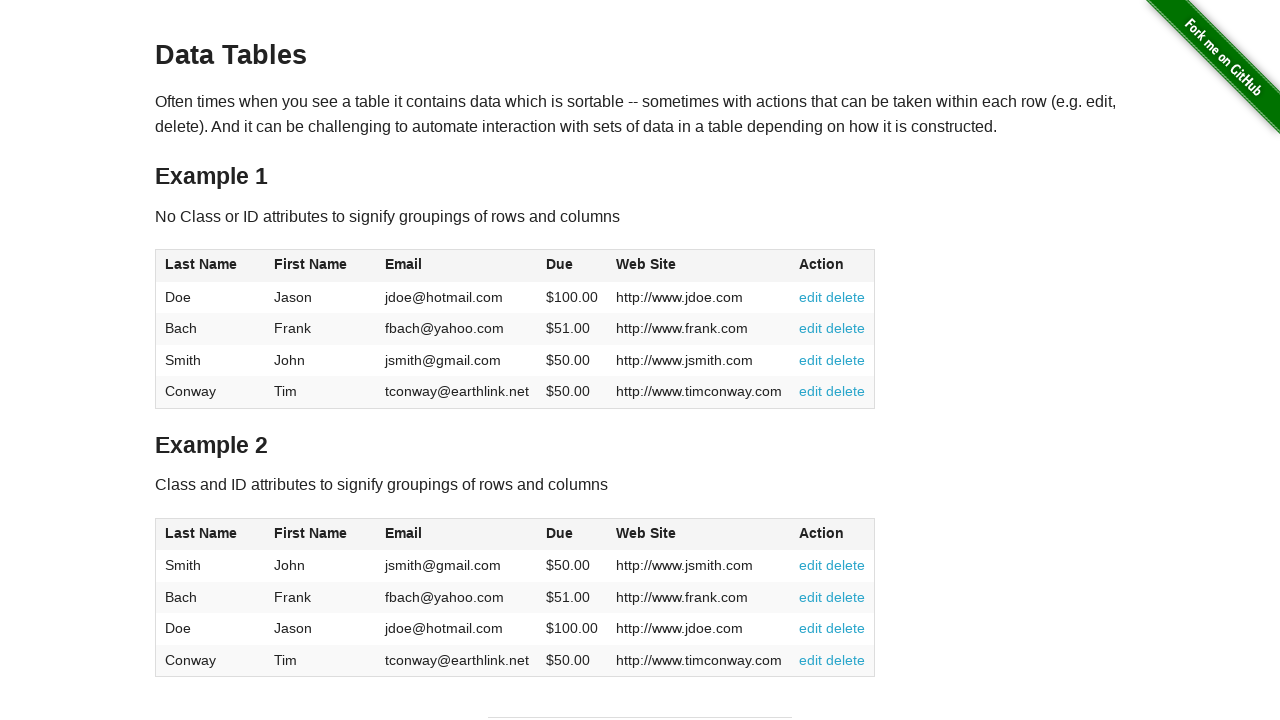

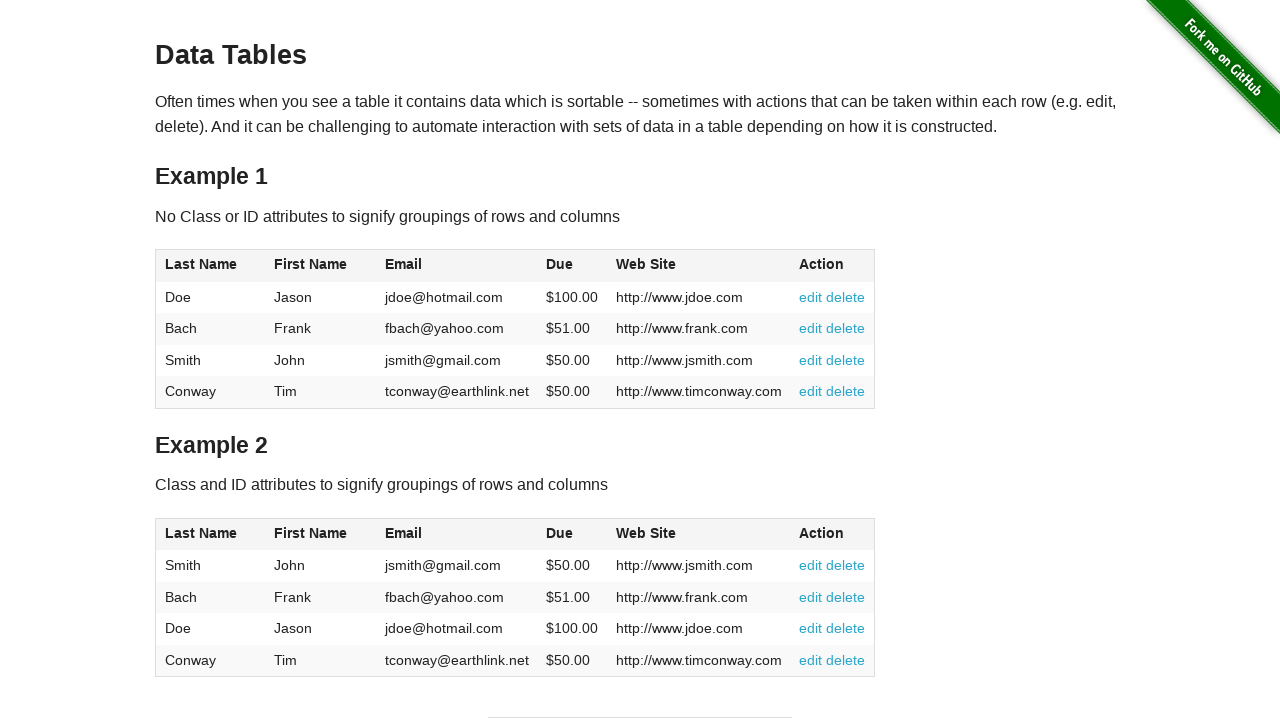